Navigates to the training support website homepage and clicks on the "About Us" link to verify navigation works correctly.

Starting URL: https://www.training-support.net

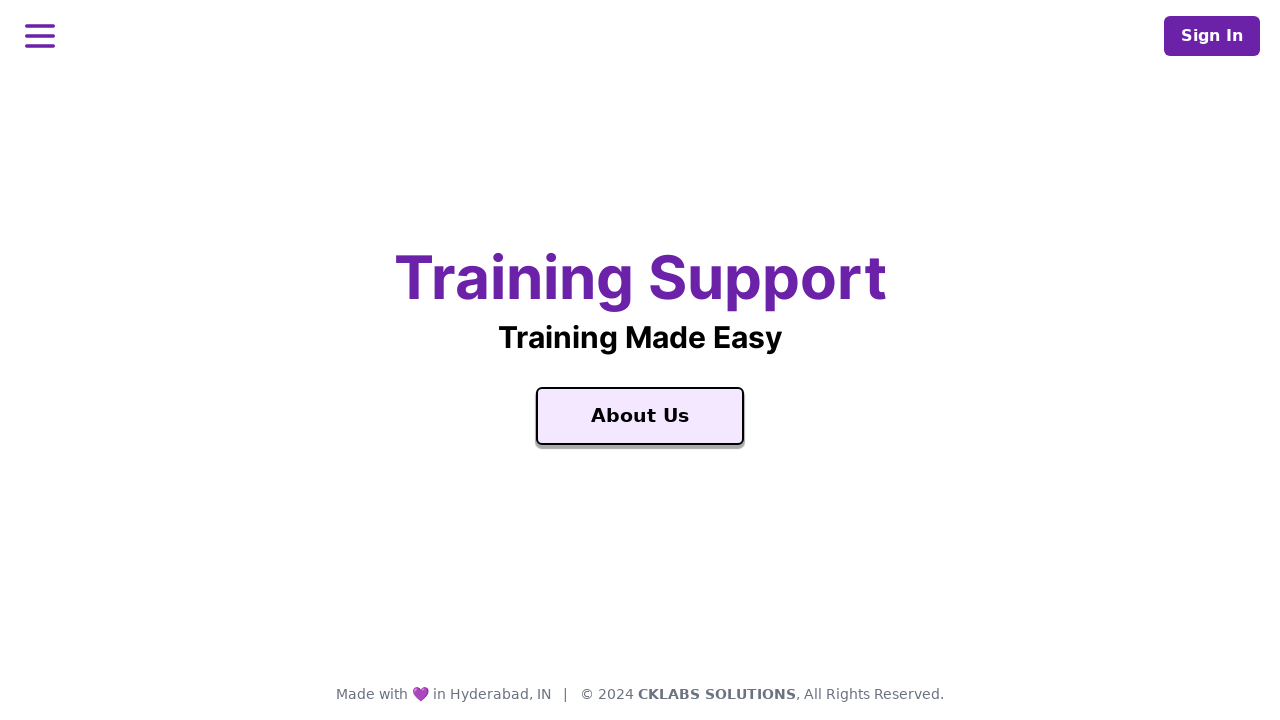

Navigated to training support website homepage
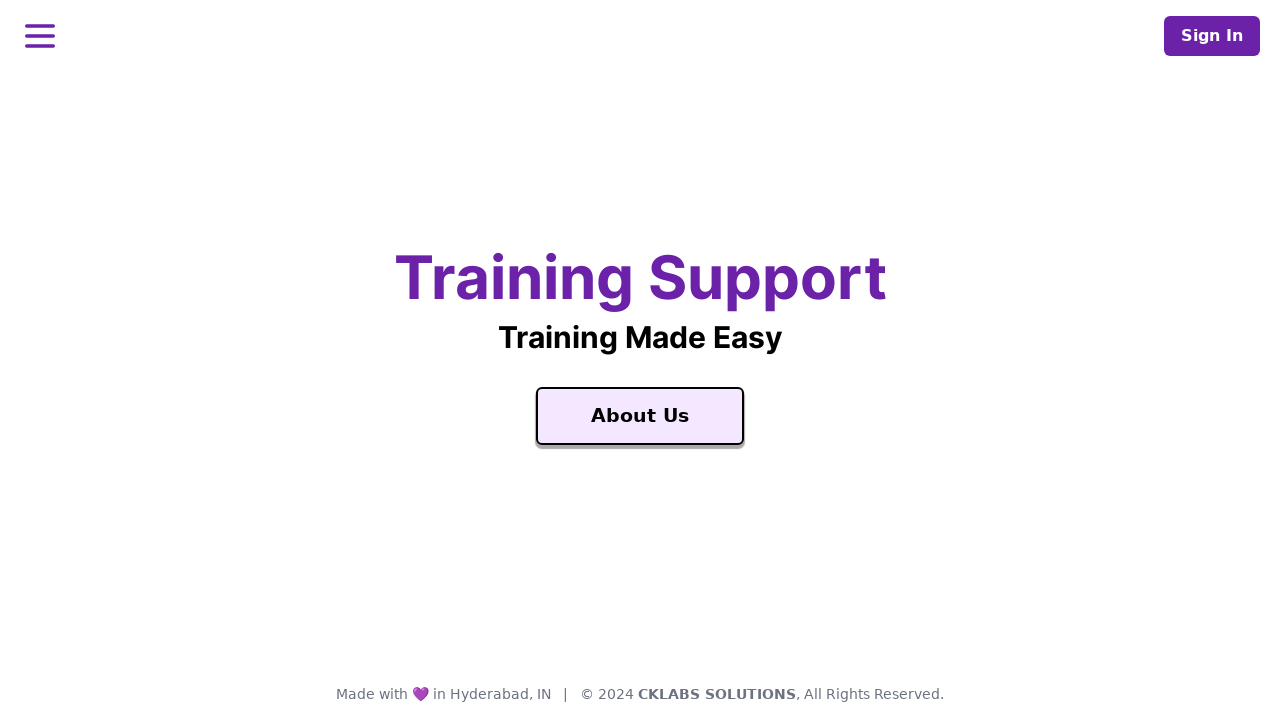

Clicked on the 'About Us' link at (640, 416) on xpath=//a[text()='About Us']
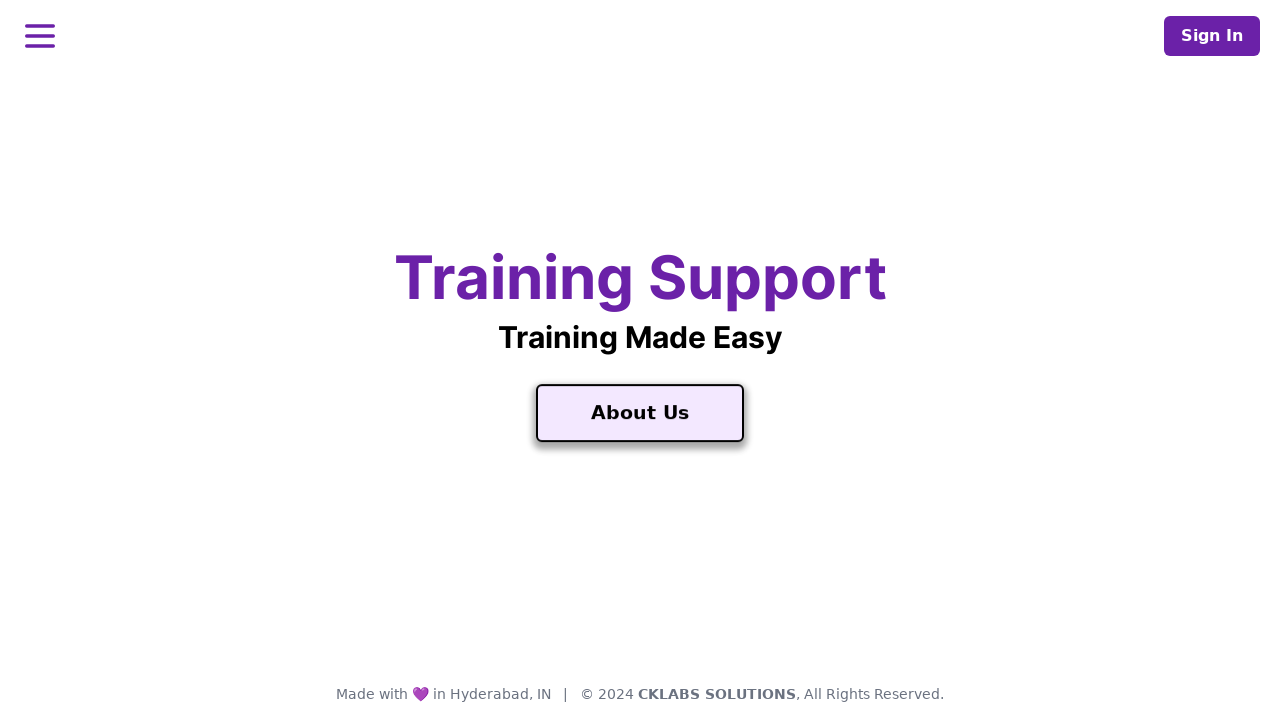

Page load completed after navigating to About Us section
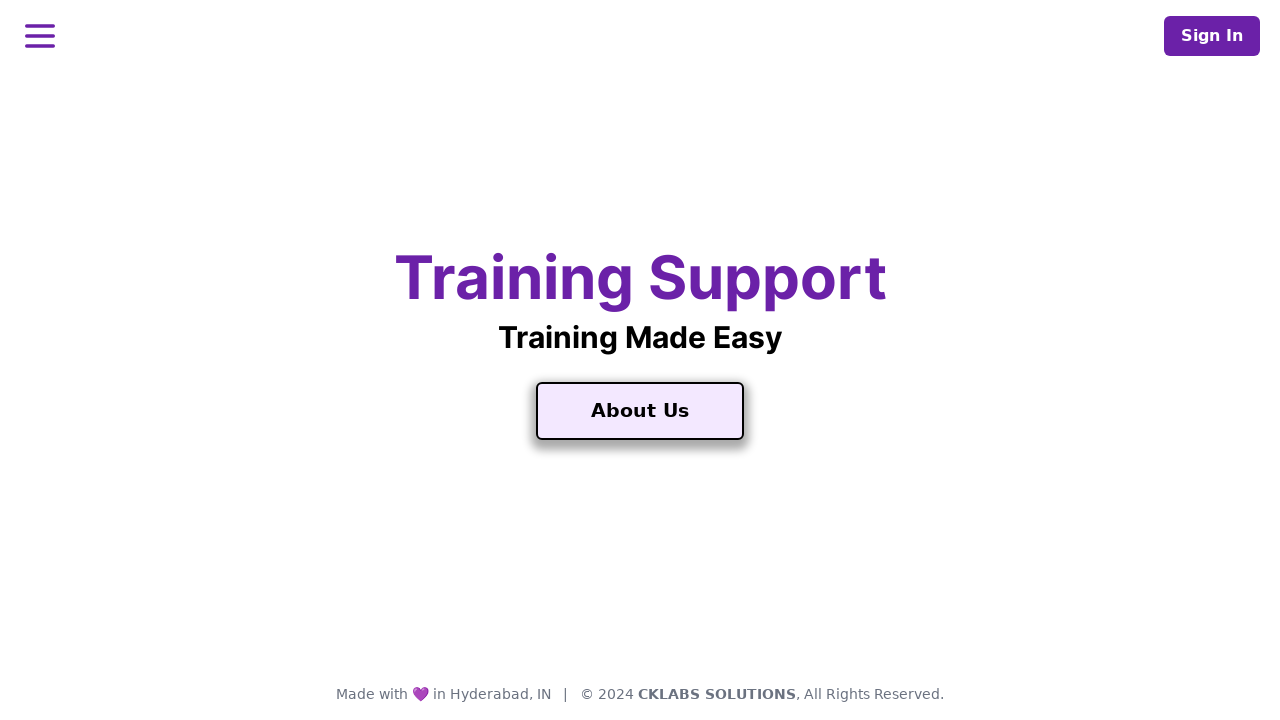

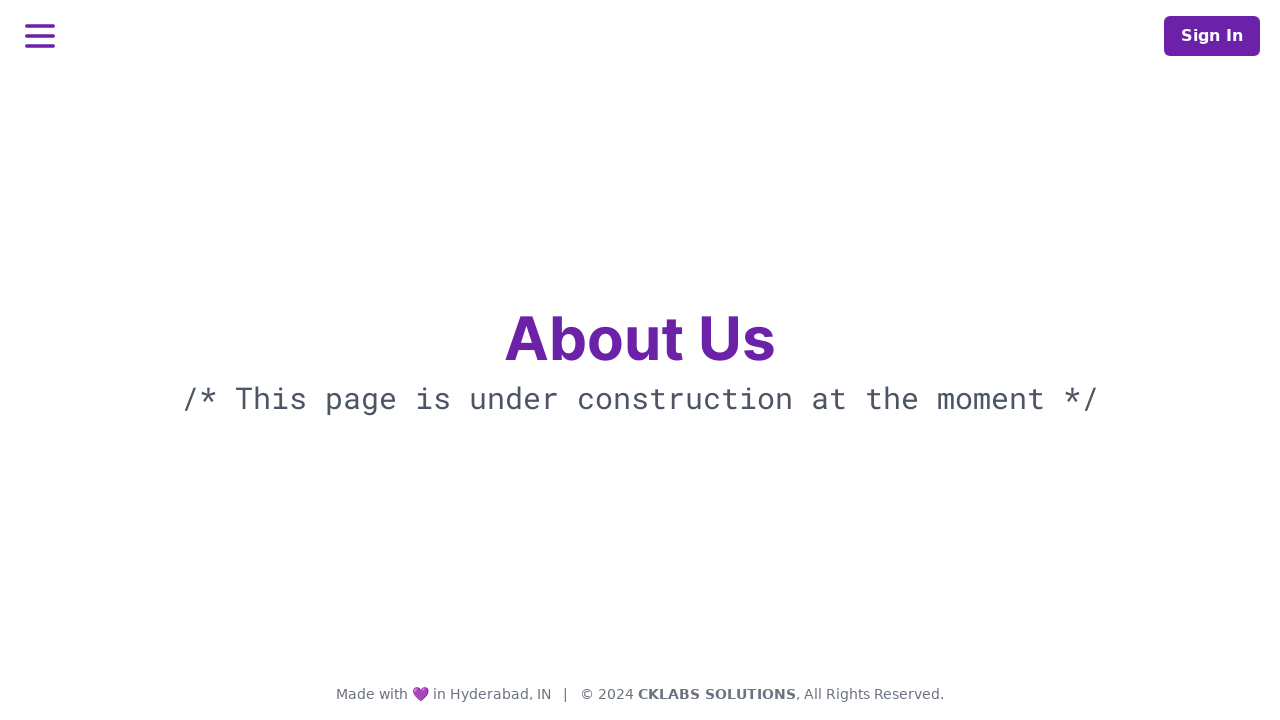